Tests marking all todo items as completed using the toggle all checkbox.

Starting URL: https://demo.playwright.dev/todomvc

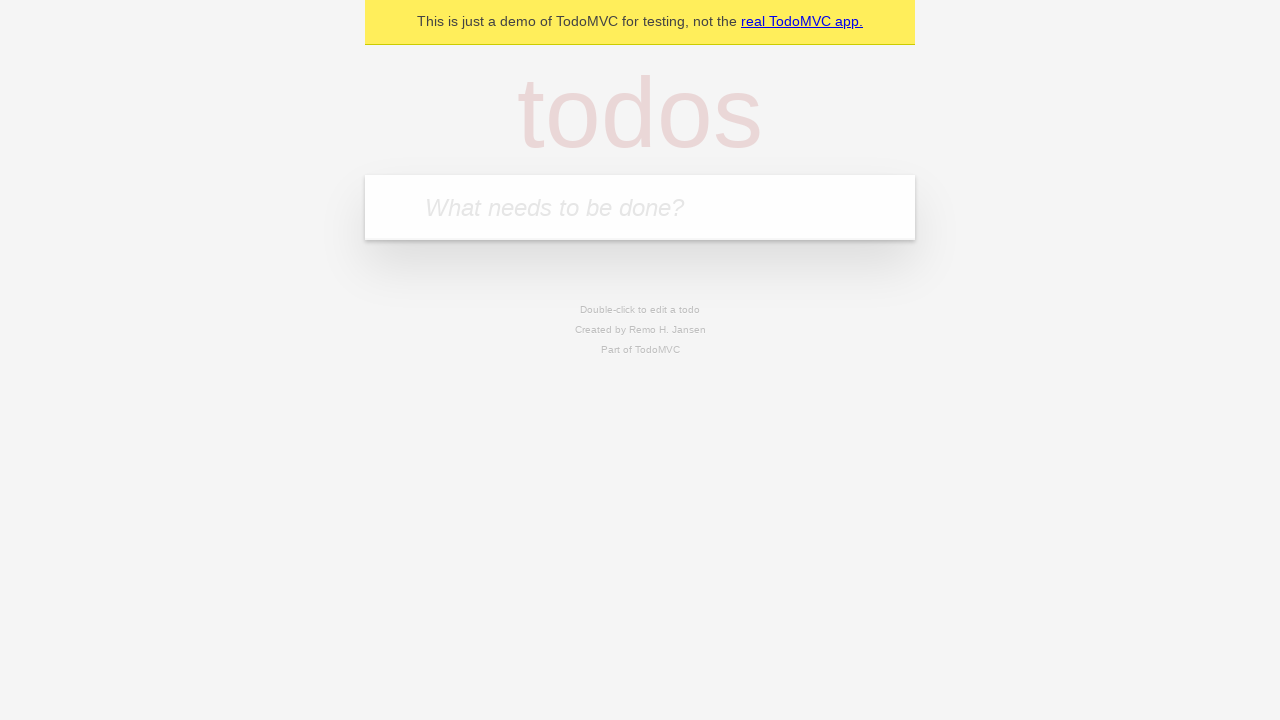

Filled todo input with 'buy some cheese' on internal:attr=[placeholder="What needs to be done?"i]
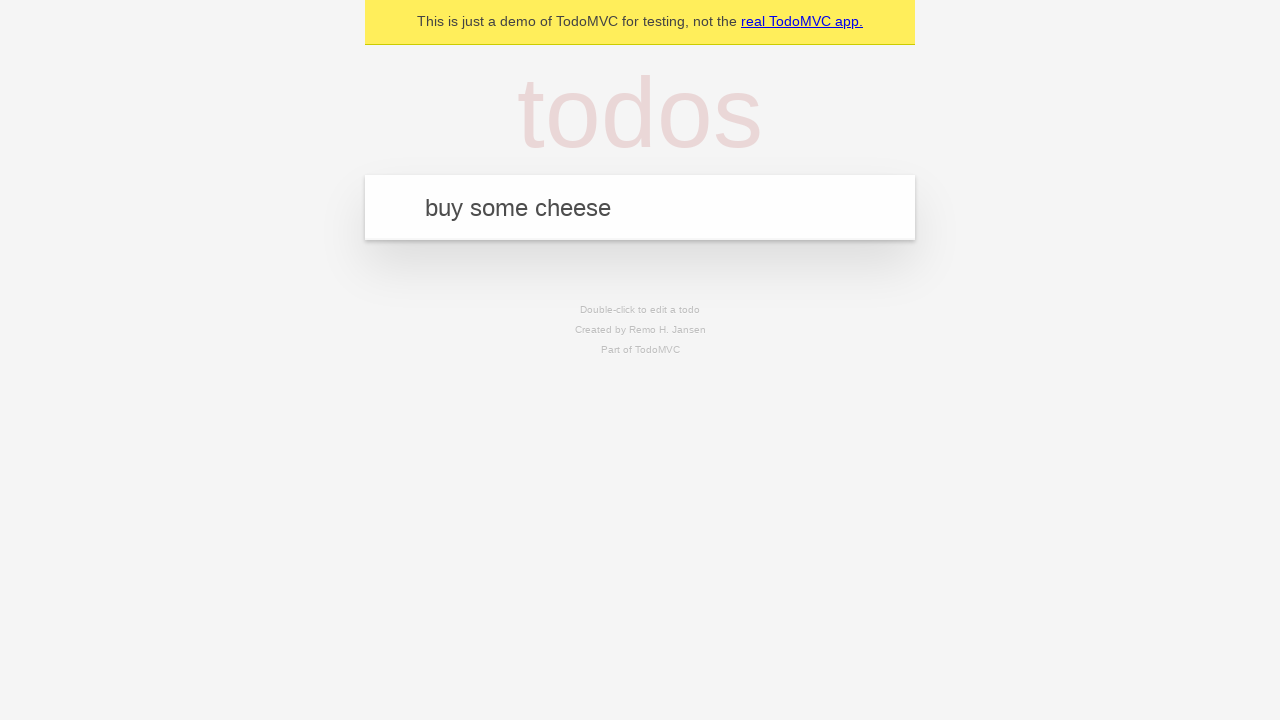

Pressed Enter to add first todo item on internal:attr=[placeholder="What needs to be done?"i]
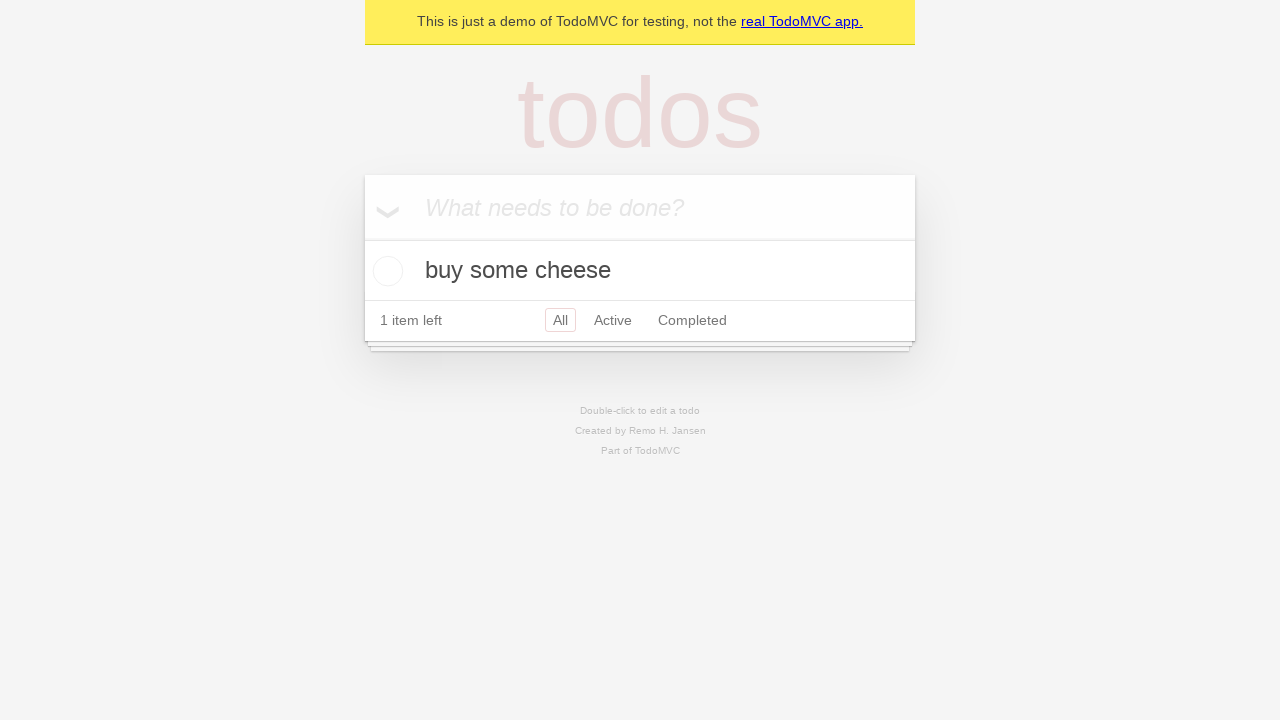

Filled todo input with 'feed the cat' on internal:attr=[placeholder="What needs to be done?"i]
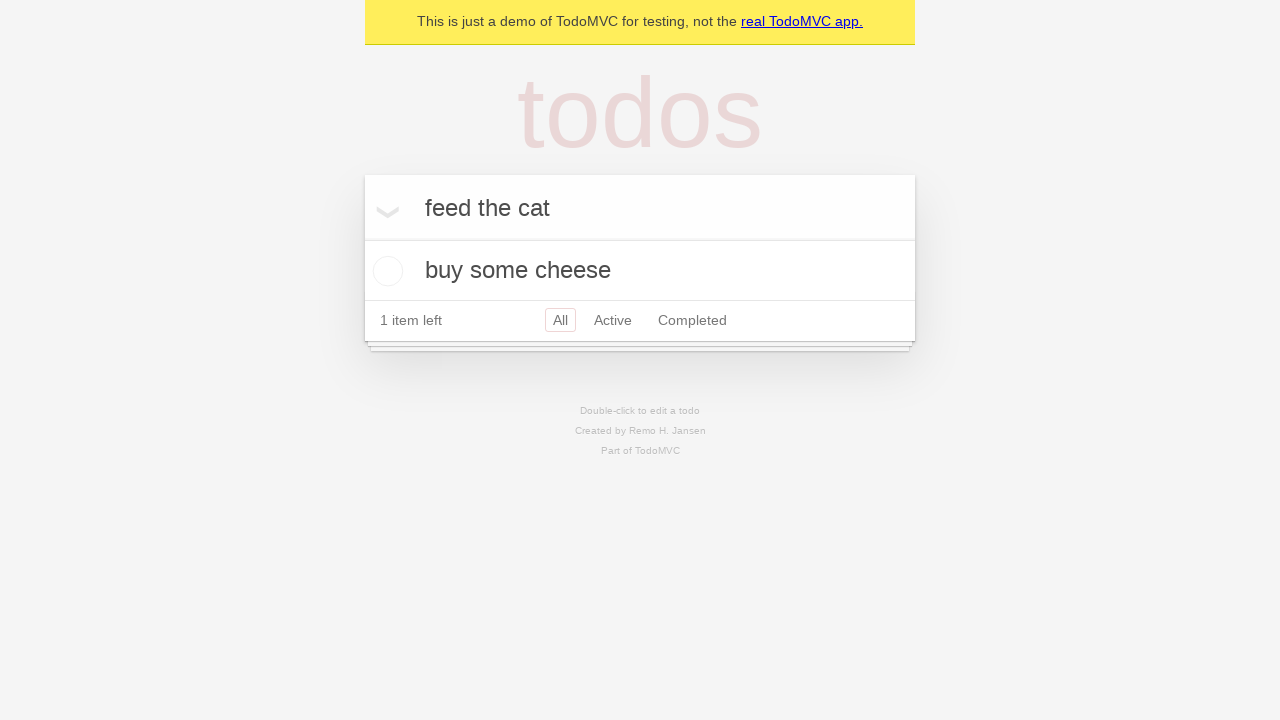

Pressed Enter to add second todo item on internal:attr=[placeholder="What needs to be done?"i]
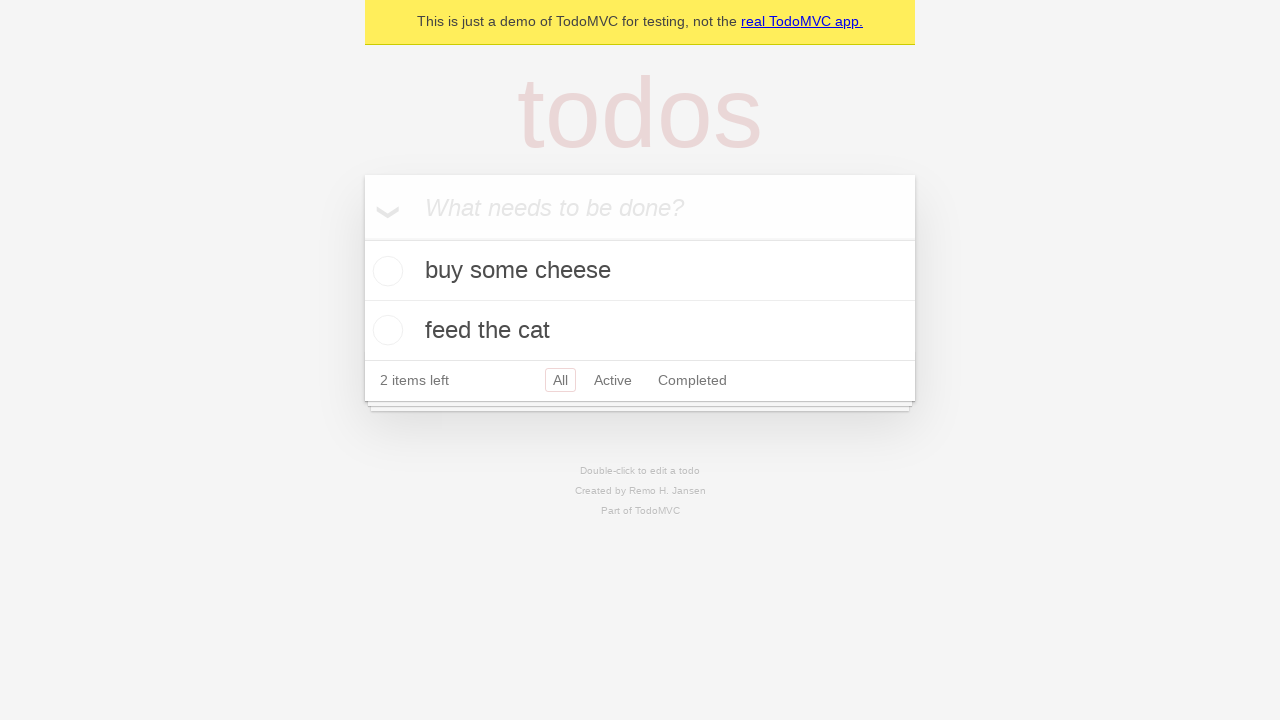

Filled todo input with 'book a doctors appointment' on internal:attr=[placeholder="What needs to be done?"i]
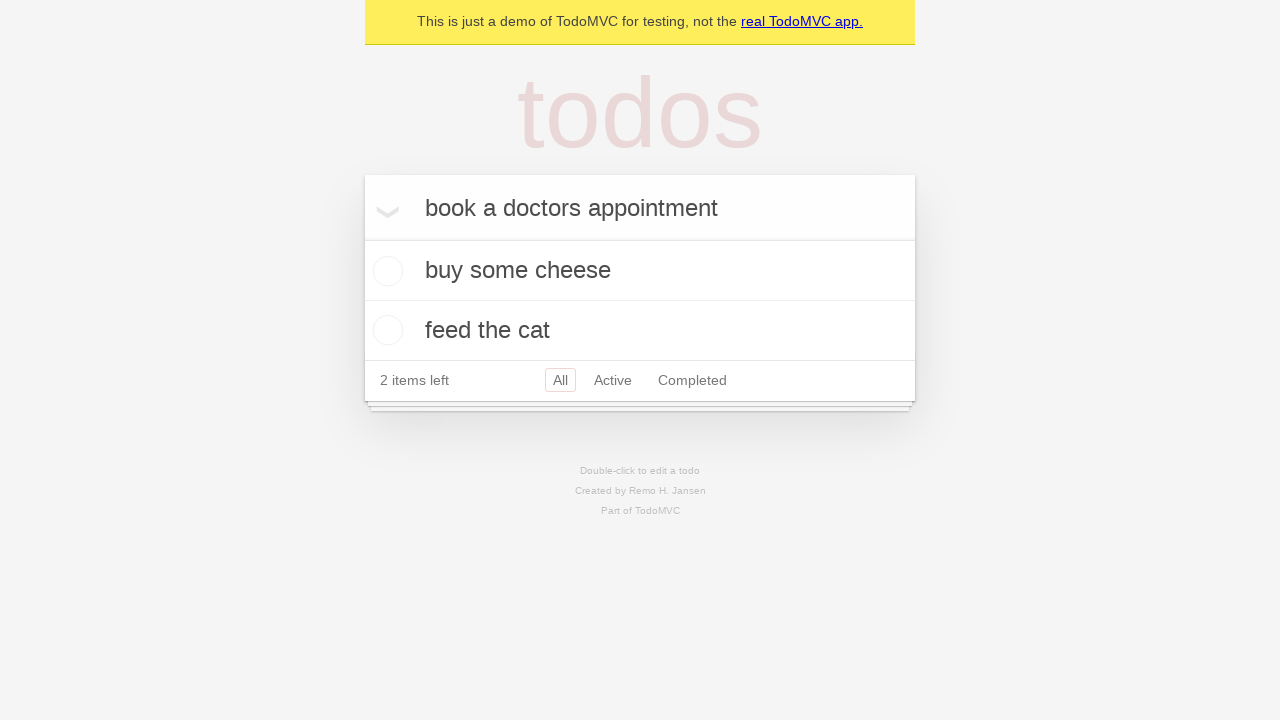

Pressed Enter to add third todo item on internal:attr=[placeholder="What needs to be done?"i]
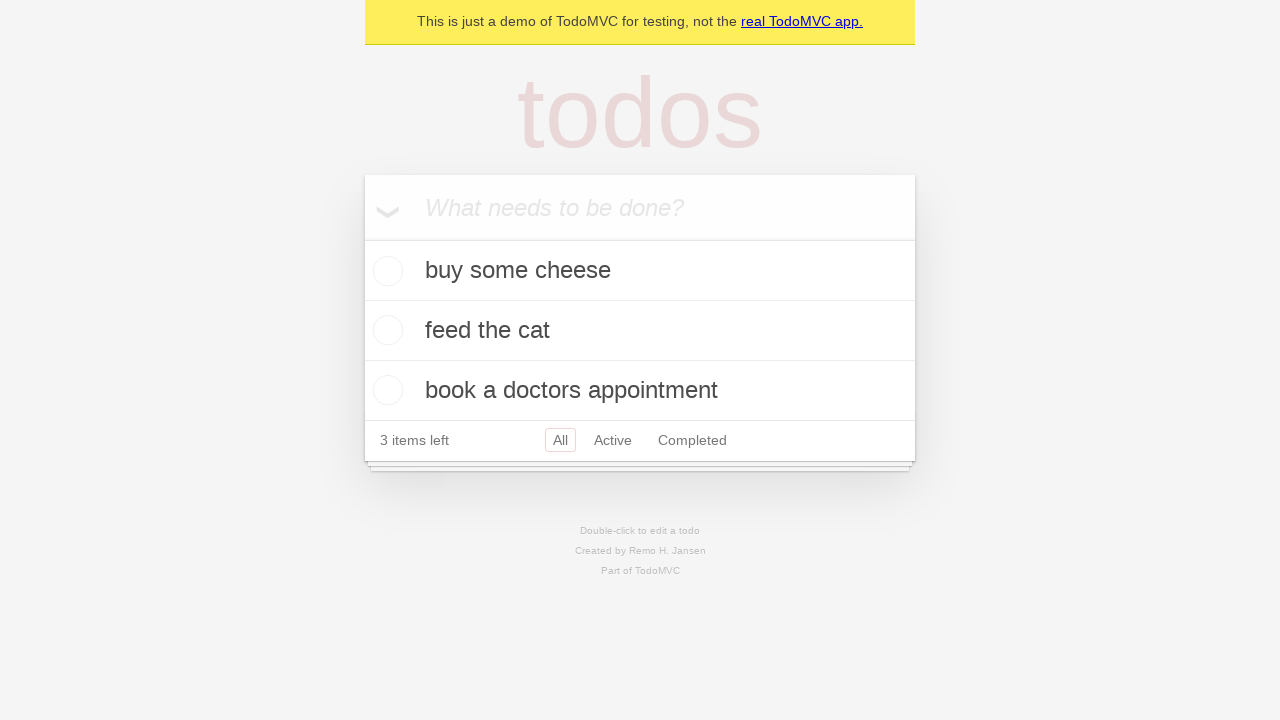

Clicked 'Mark all as complete' checkbox to toggle all todos as completed at (362, 238) on internal:label="Mark all as complete"i
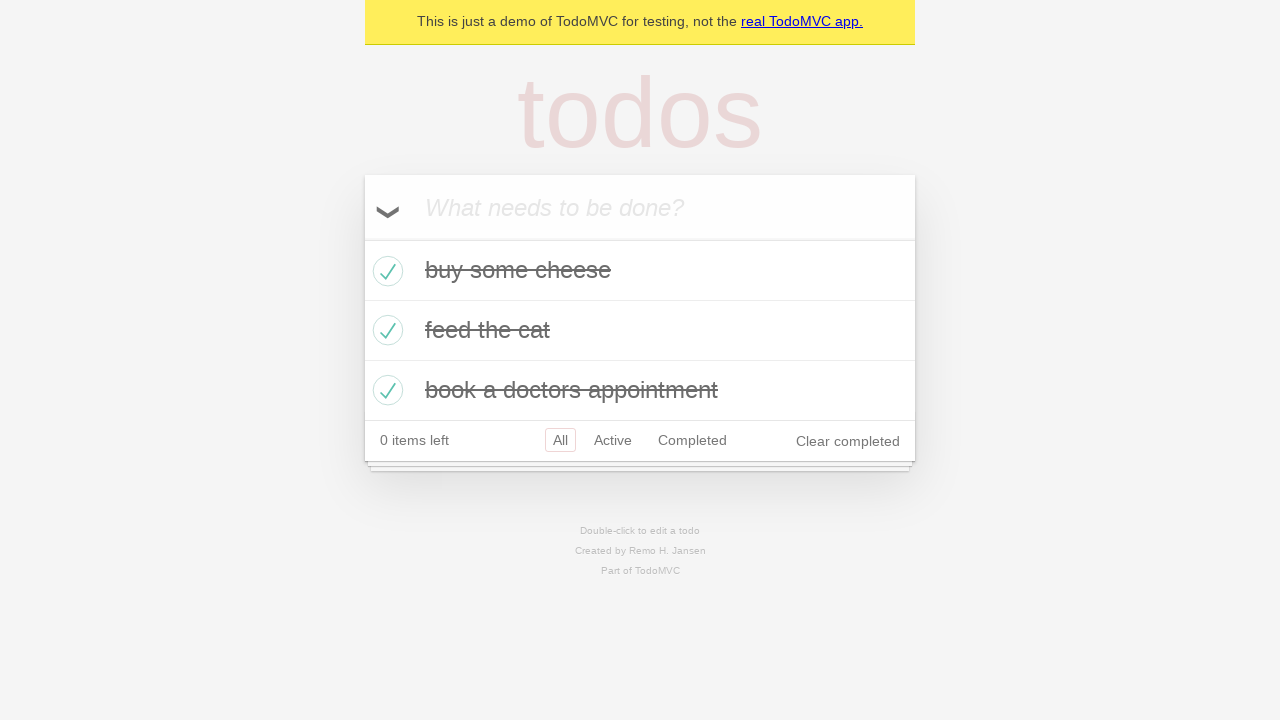

Waited for todo items to be marked as completed
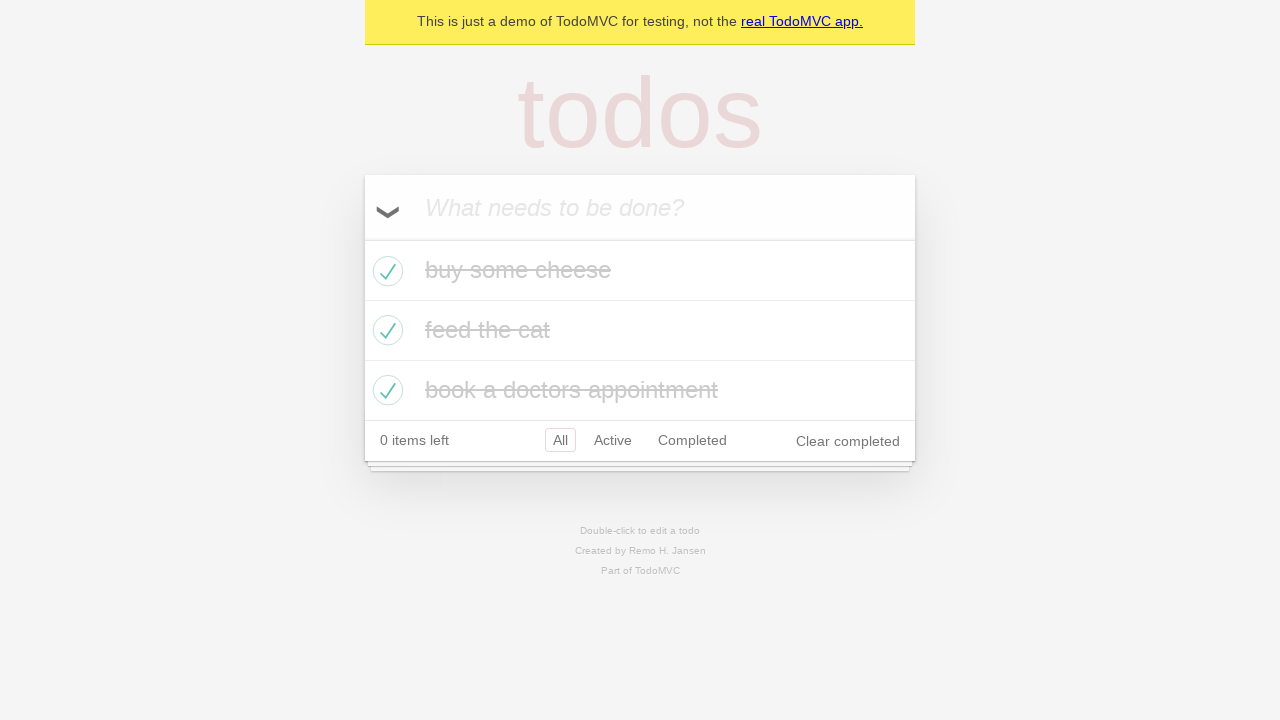

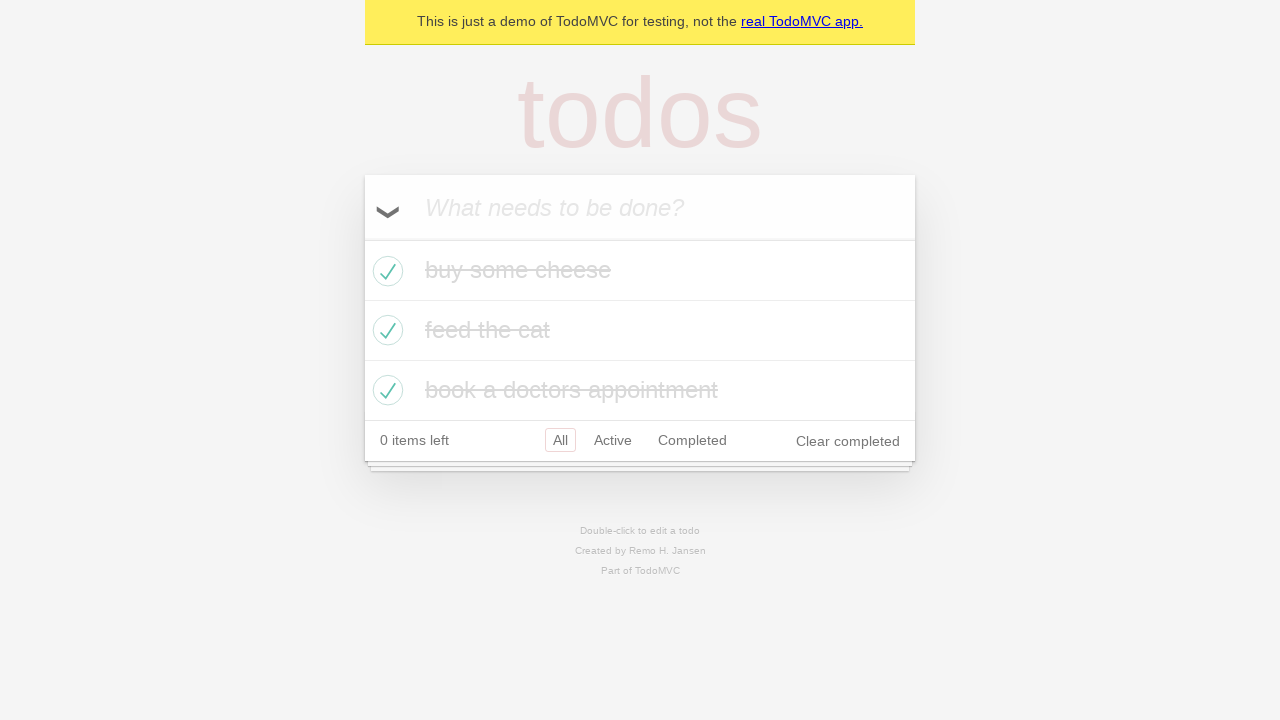